Tests drag and drop functionality by moving all items from one sortable list to another using mouse interactions

Starting URL: https://letcode.in/sortable

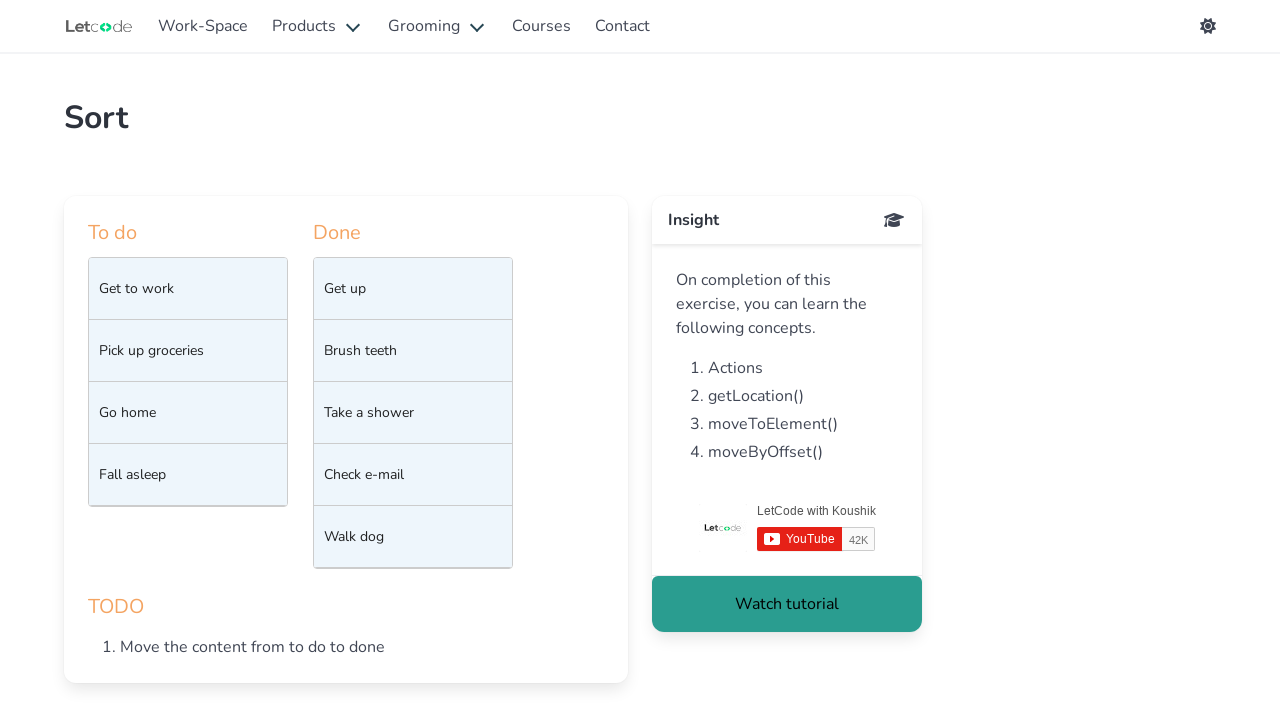

Retrieved count of items in source list
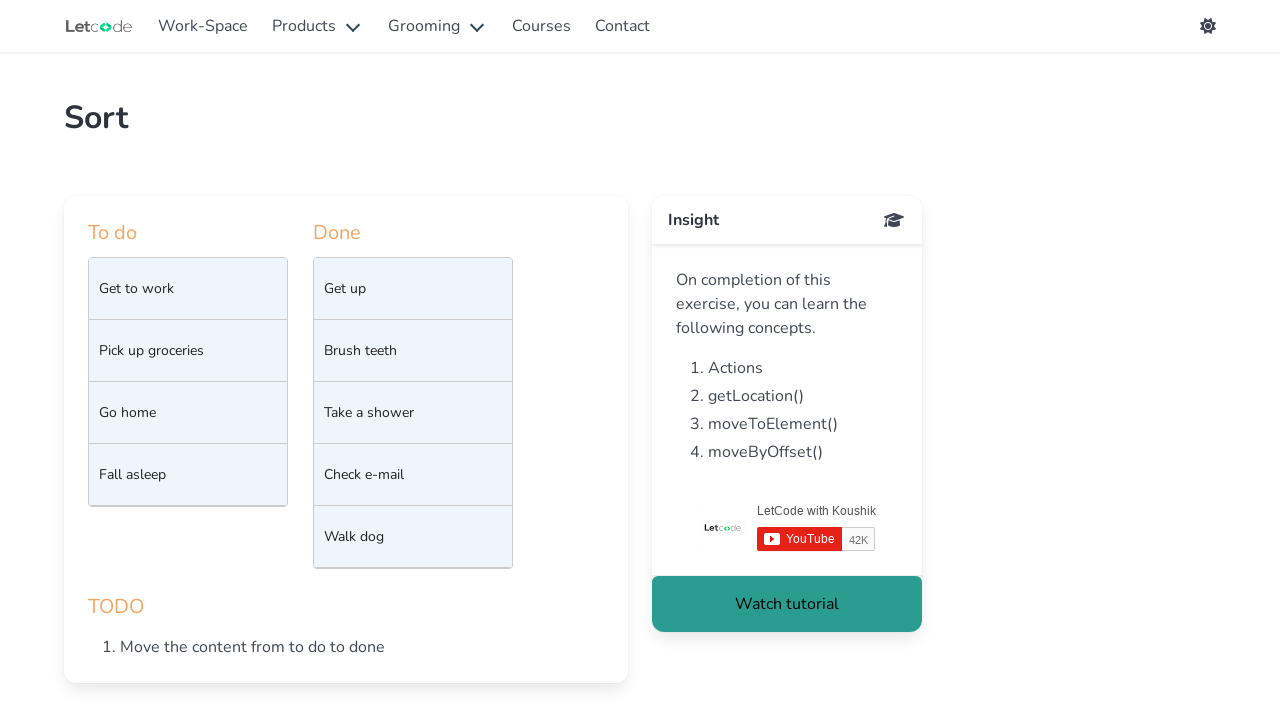

Got bounding box of source item 1
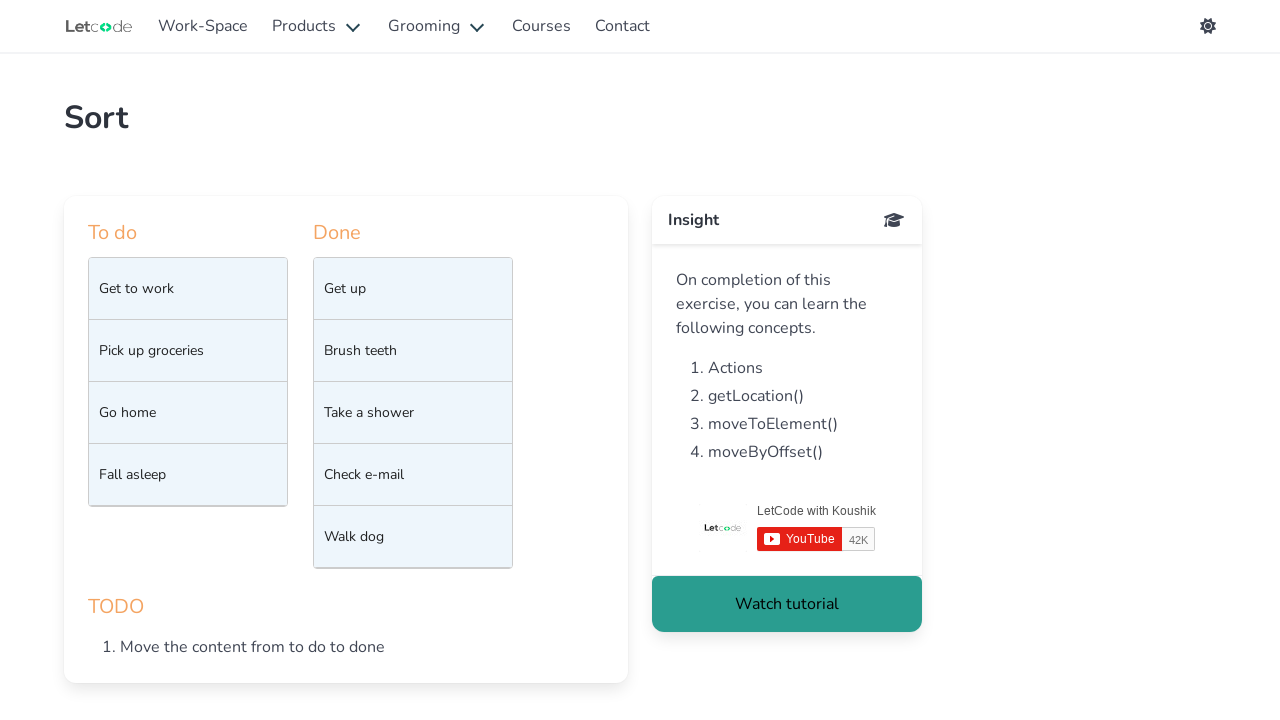

Retrieved count of items in target list
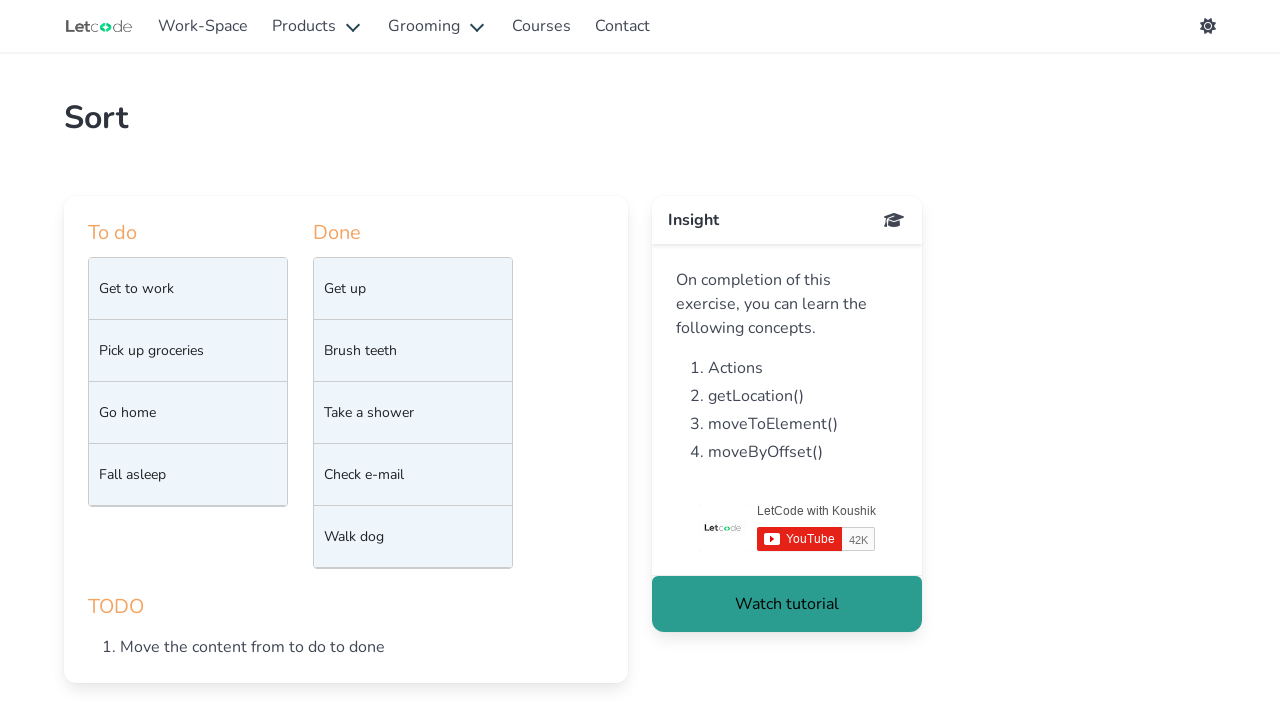

Got bounding box of target position in list
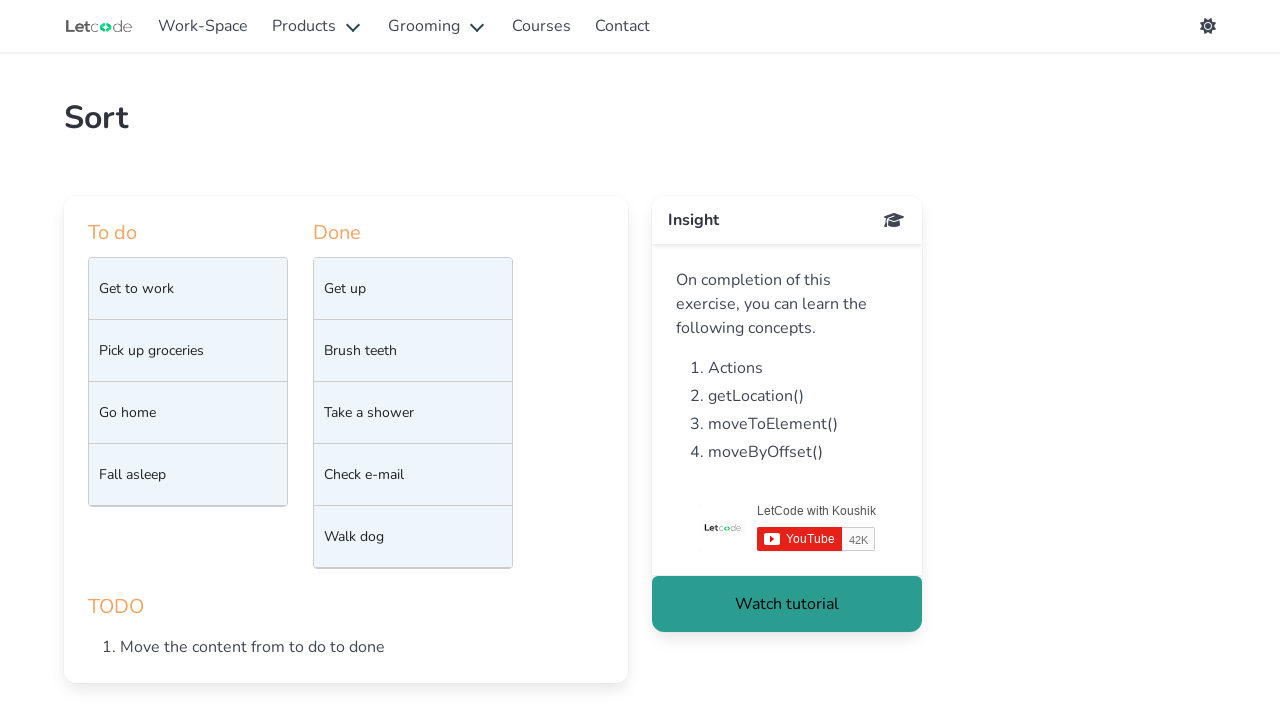

Moved mouse to center of source item 1 at (188, 289)
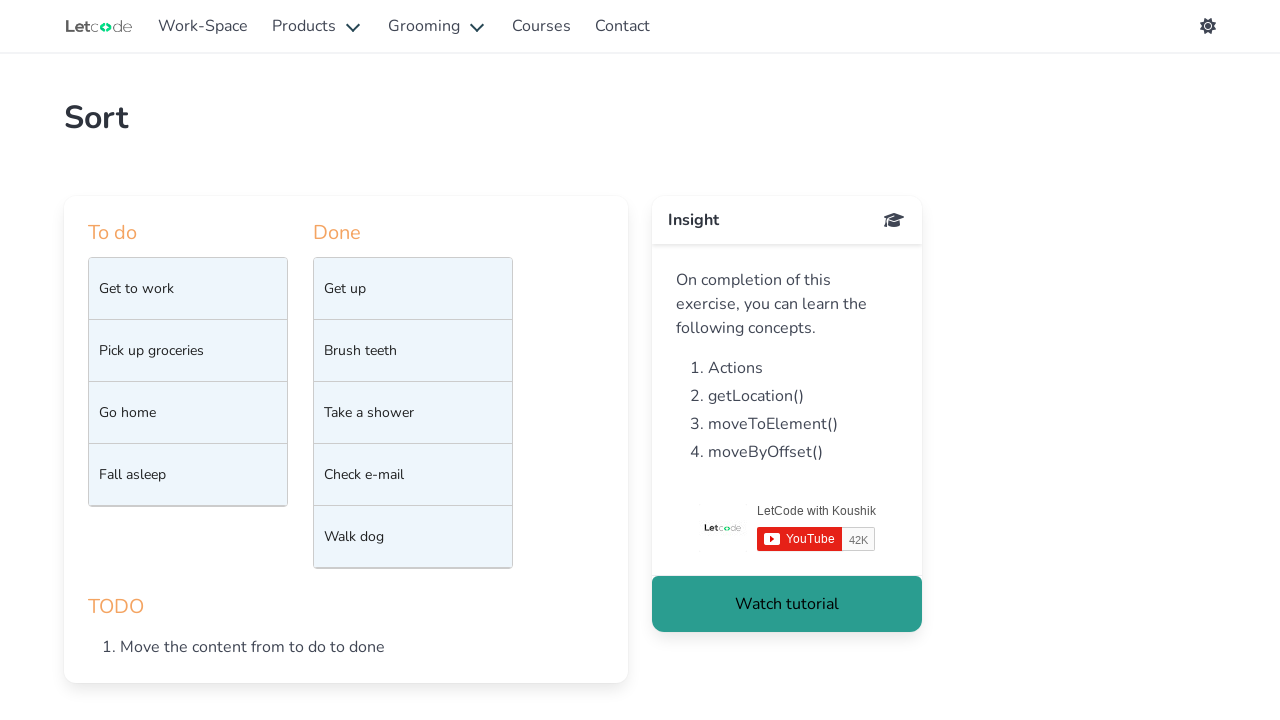

Pressed mouse button down to start drag at (188, 289)
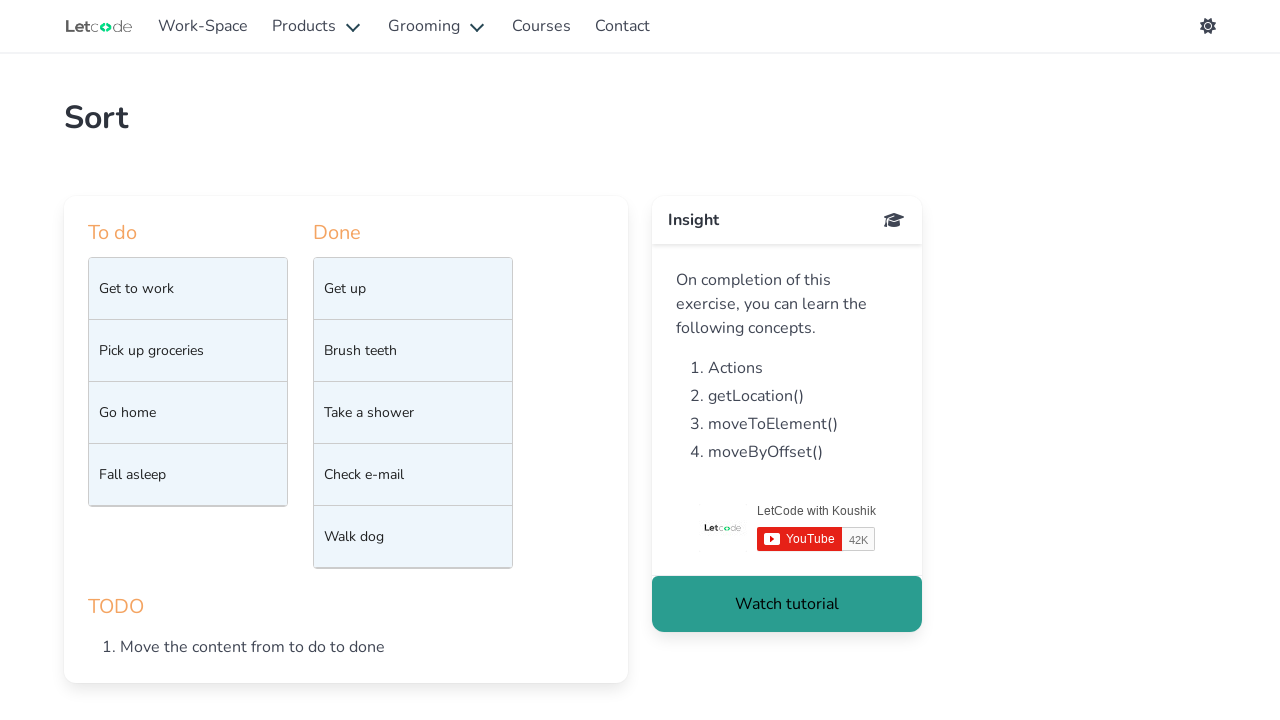

Dragged item 1 to target list position at (413, 568)
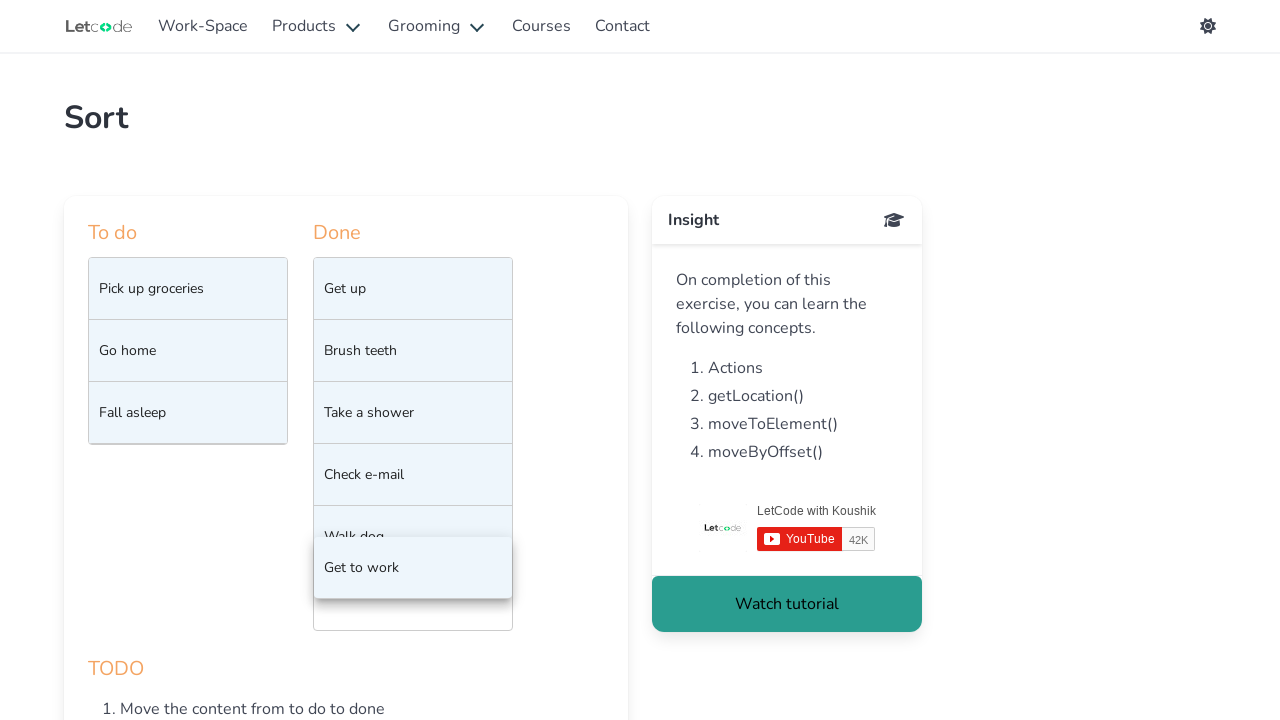

Released mouse button to complete drop of item 1 at (413, 568)
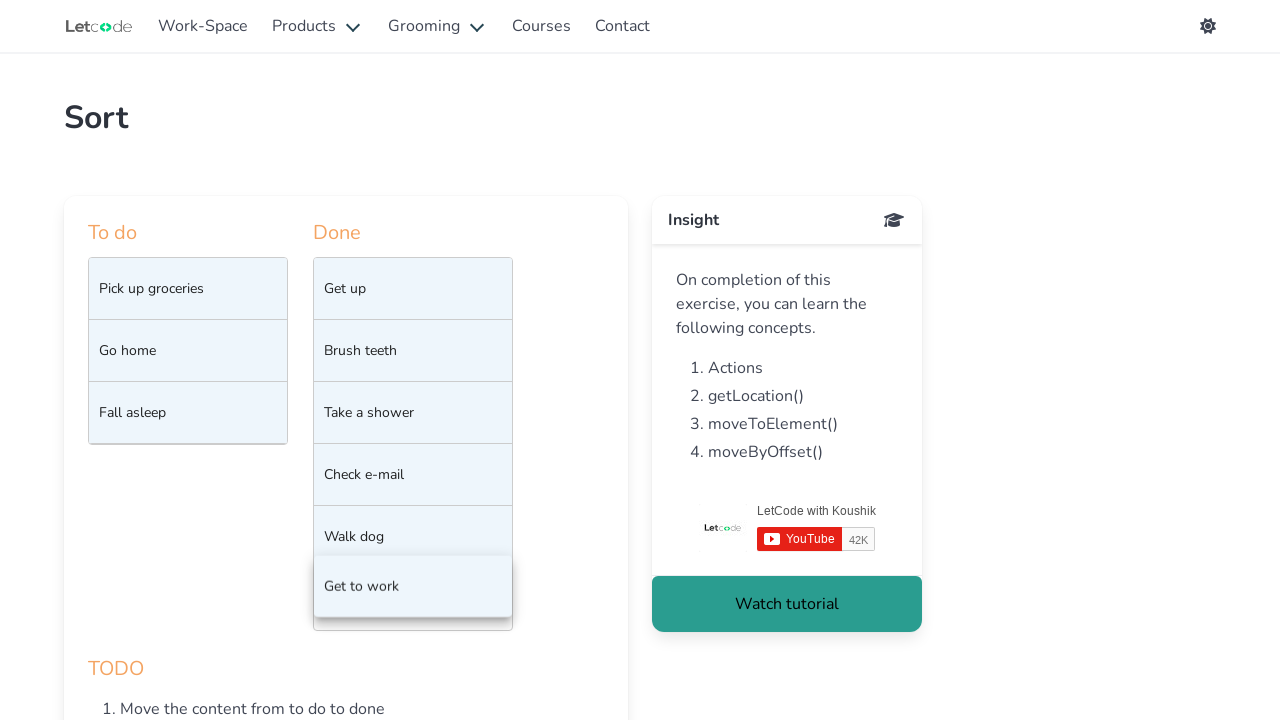

Got bounding box of source item 2
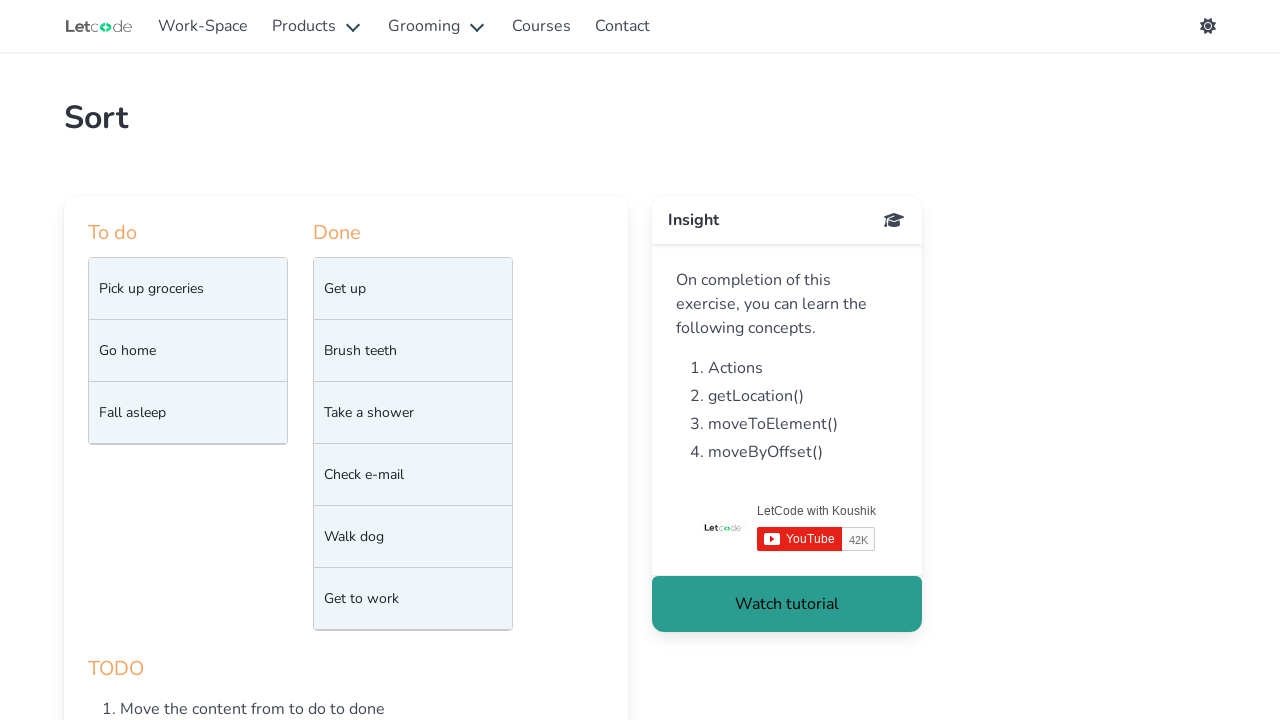

Retrieved count of items in target list
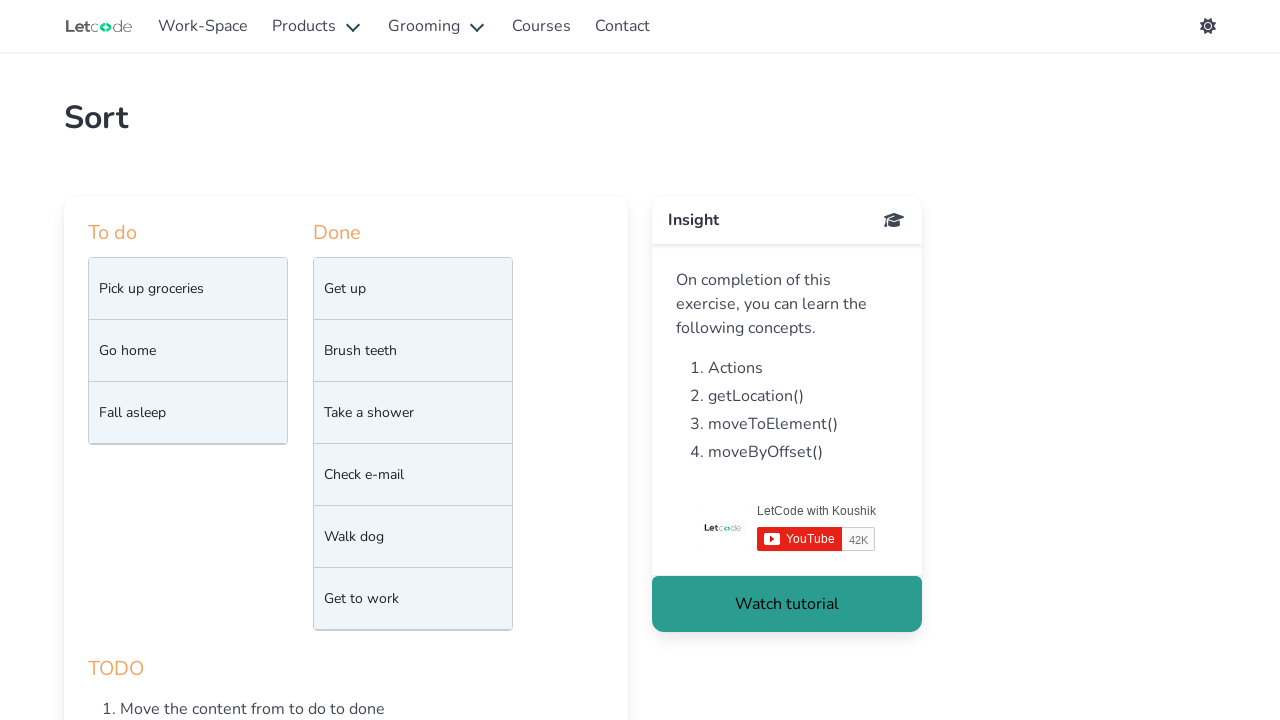

Got bounding box of target position in list
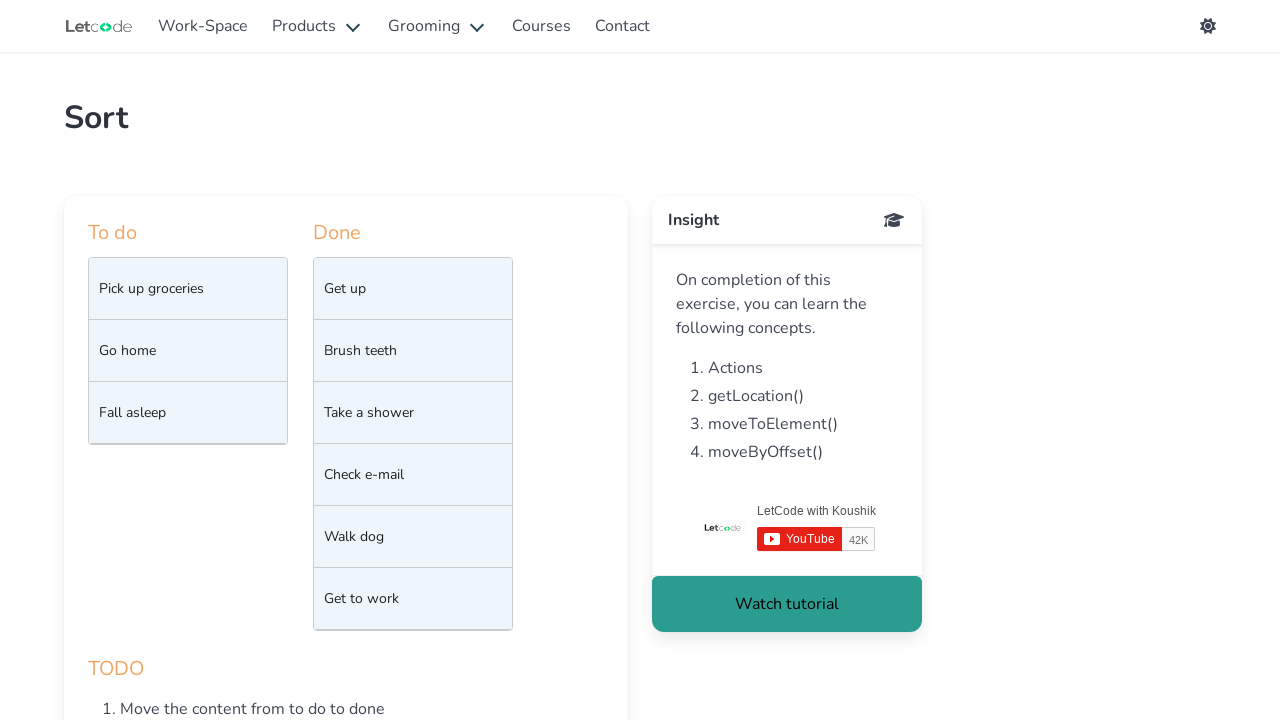

Moved mouse to center of source item 2 at (188, 289)
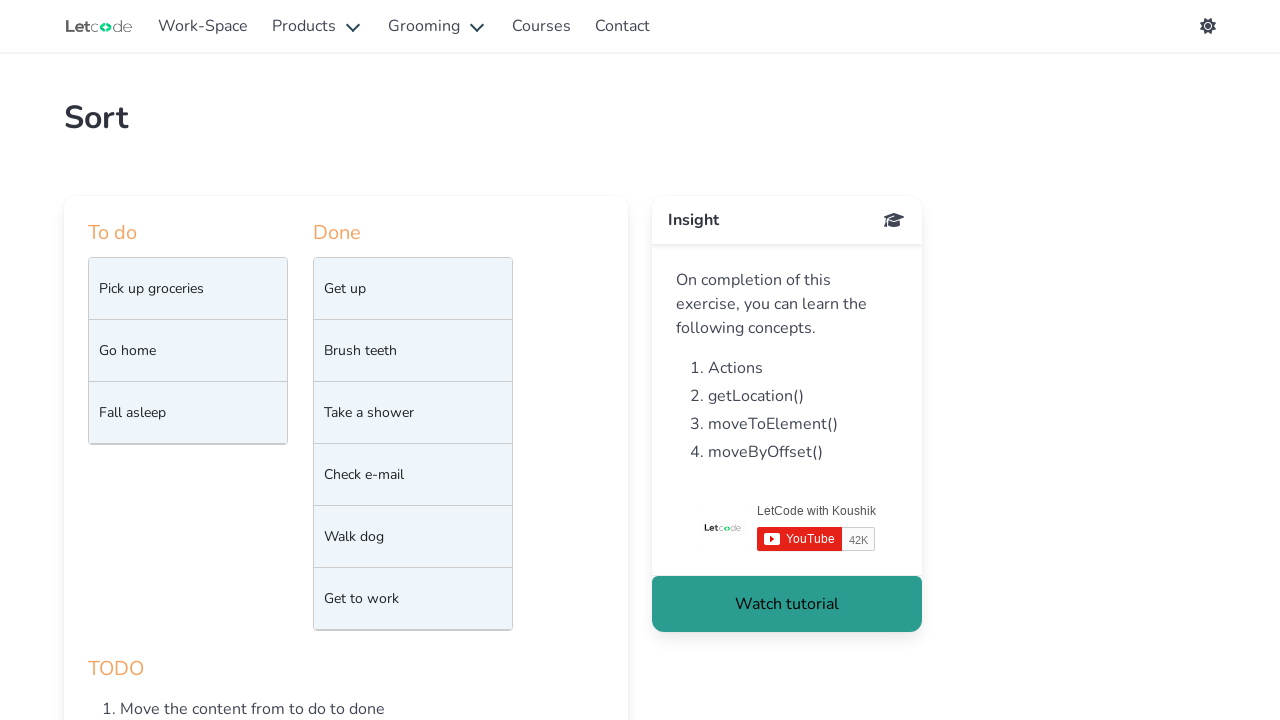

Pressed mouse button down to start drag at (188, 289)
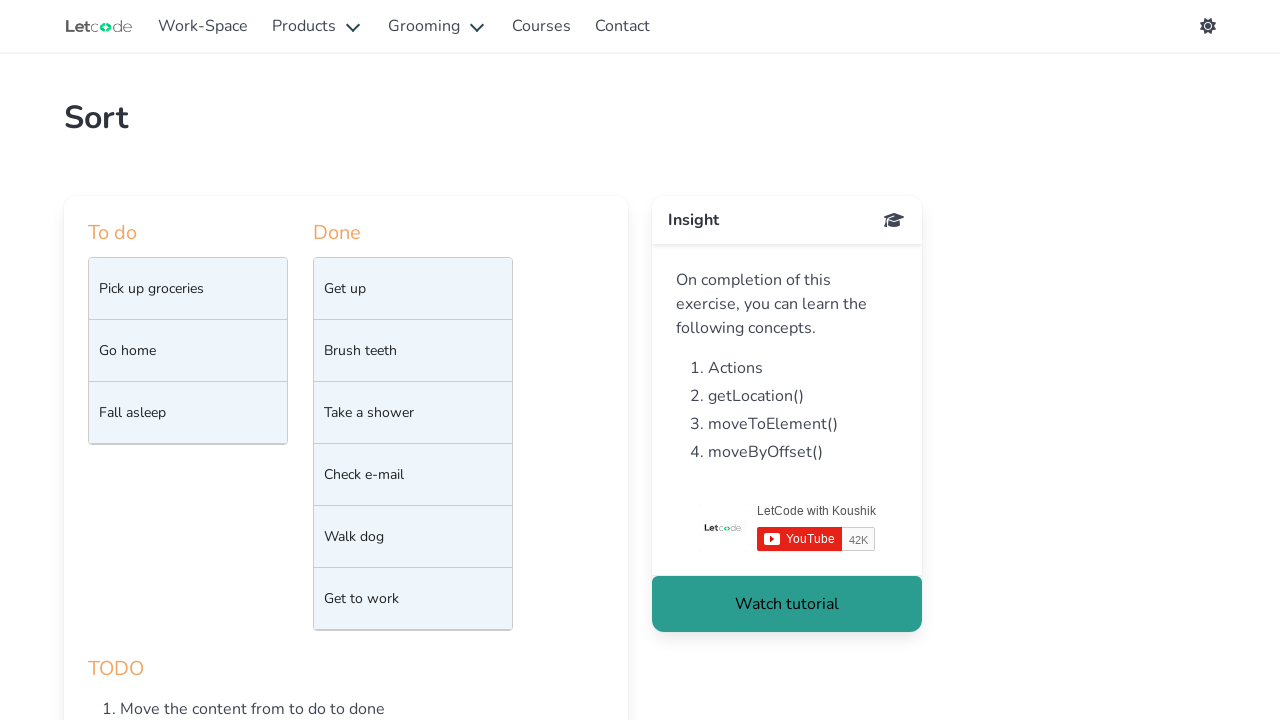

Dragged item 2 to target list position at (413, 630)
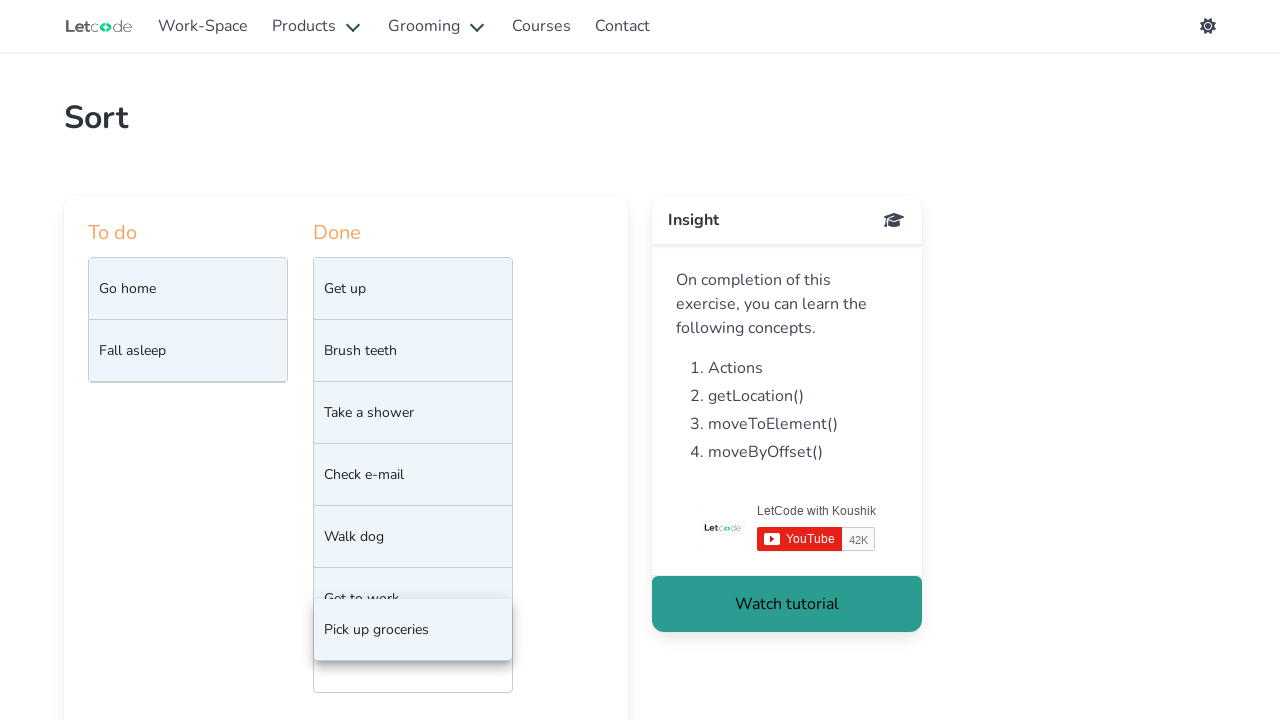

Released mouse button to complete drop of item 2 at (413, 630)
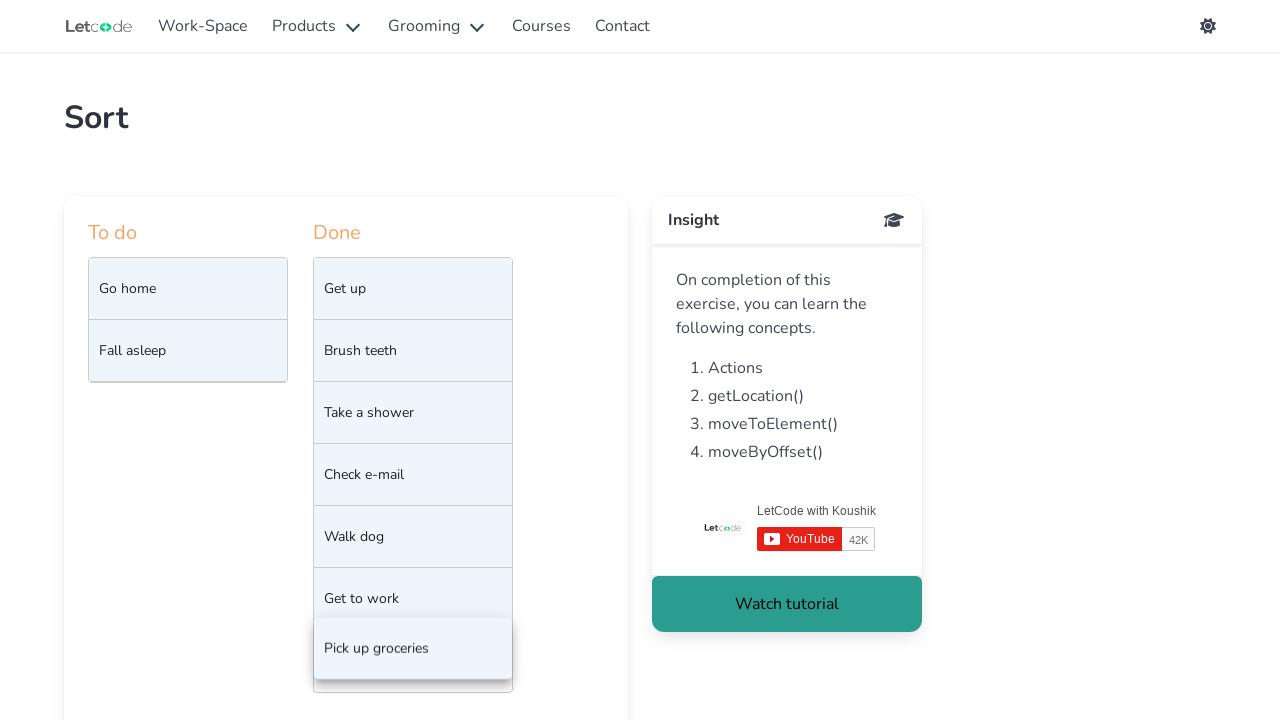

Got bounding box of source item 3
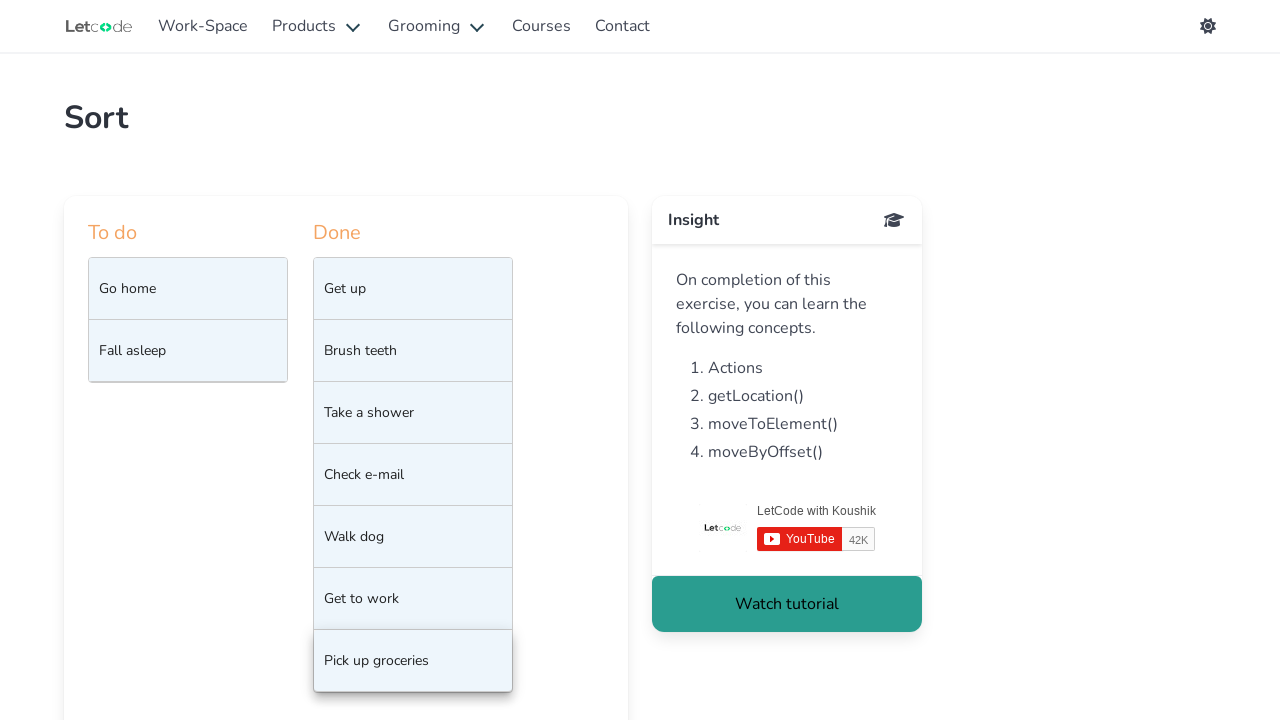

Retrieved count of items in target list
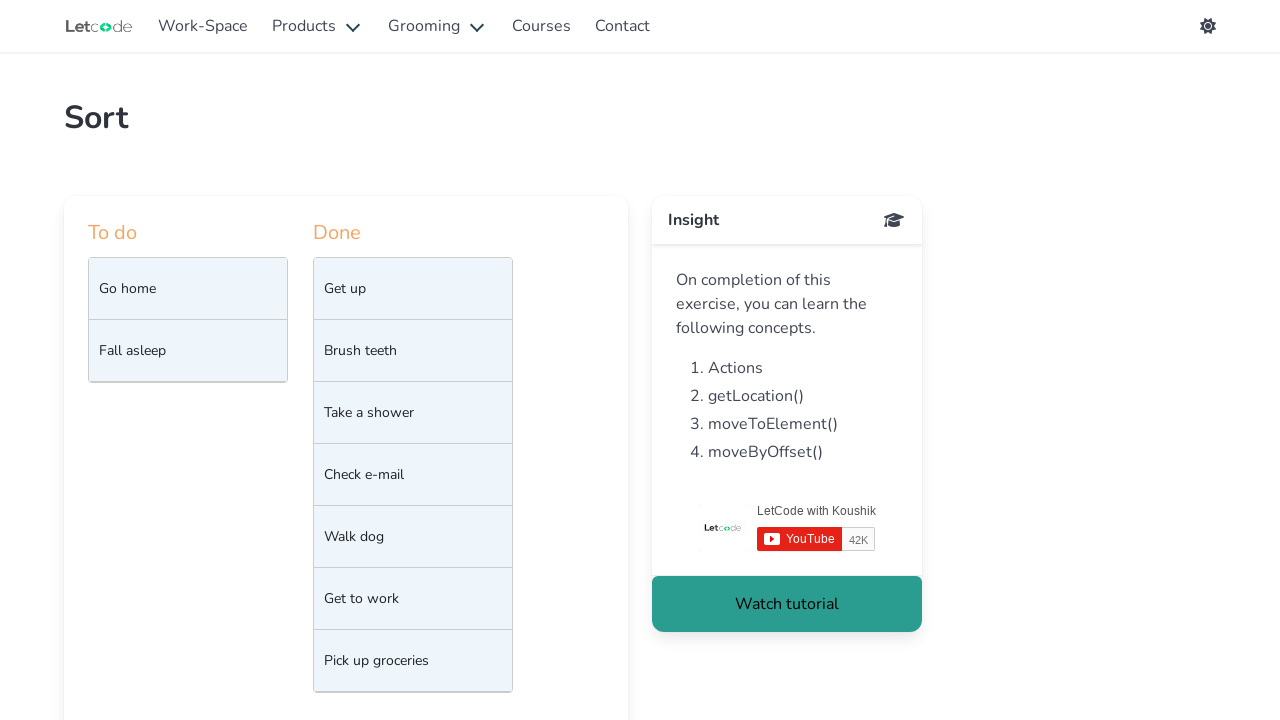

Got bounding box of target position in list
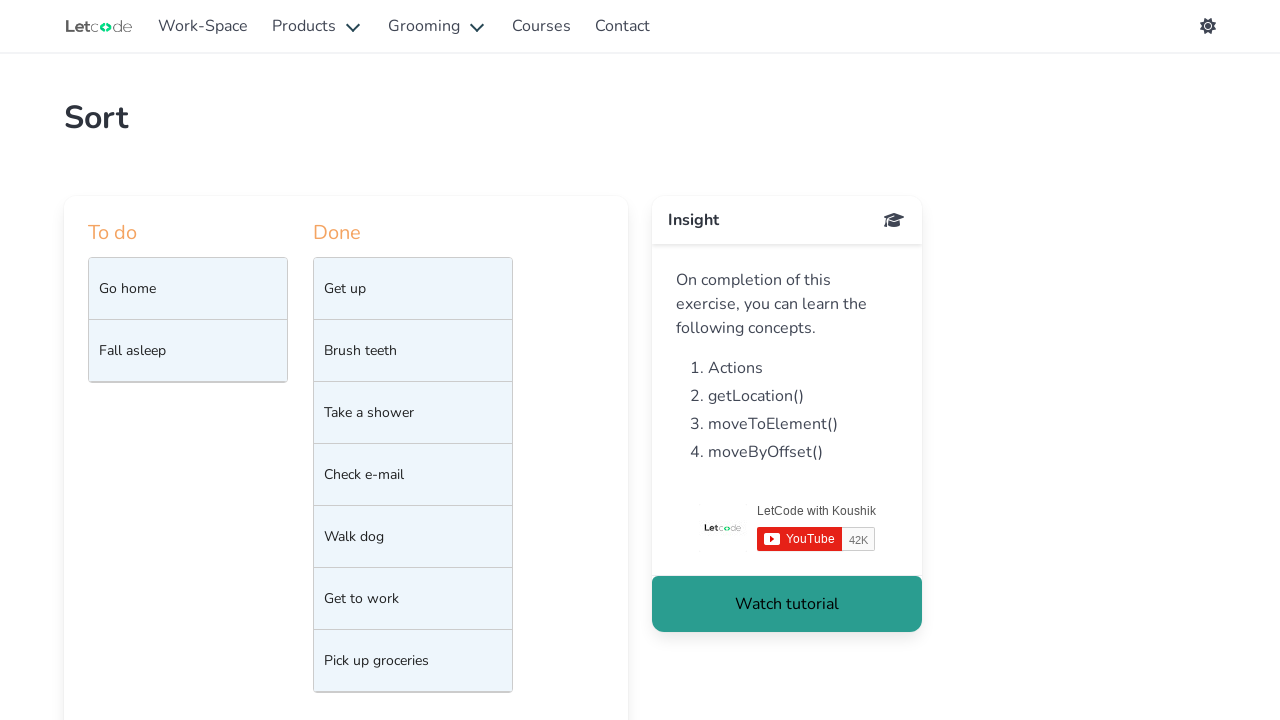

Moved mouse to center of source item 3 at (188, 289)
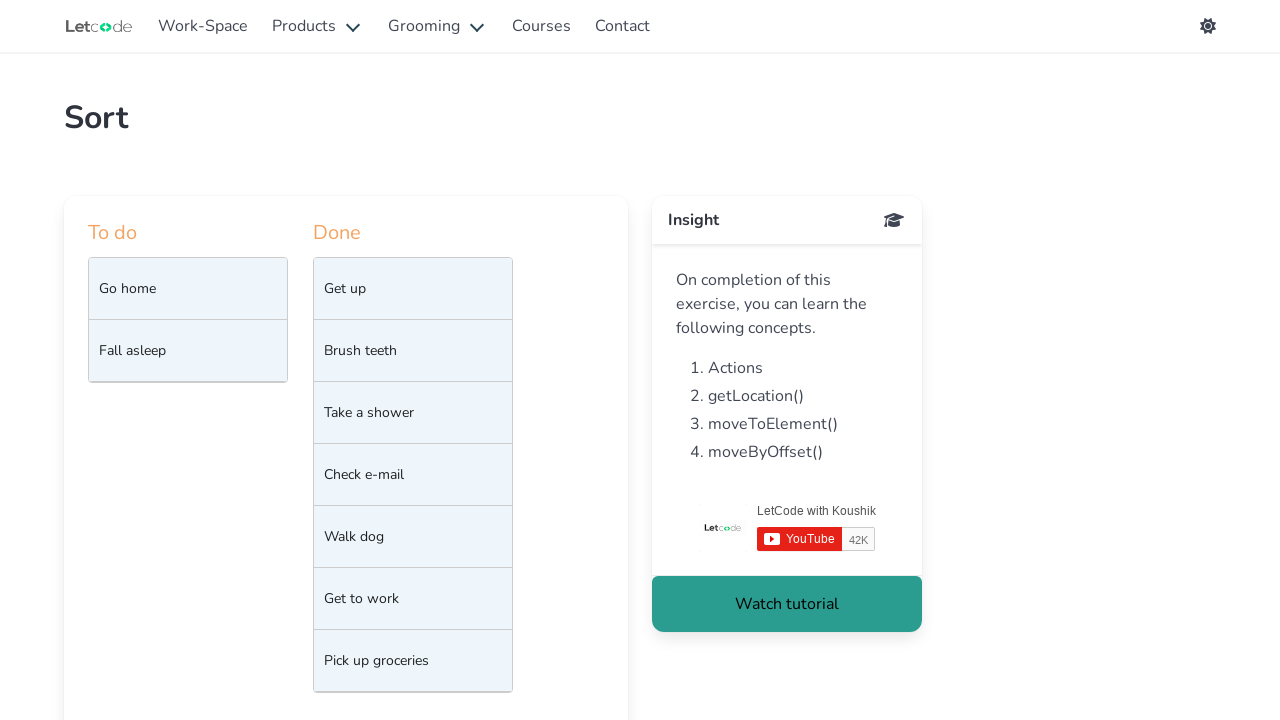

Pressed mouse button down to start drag at (188, 289)
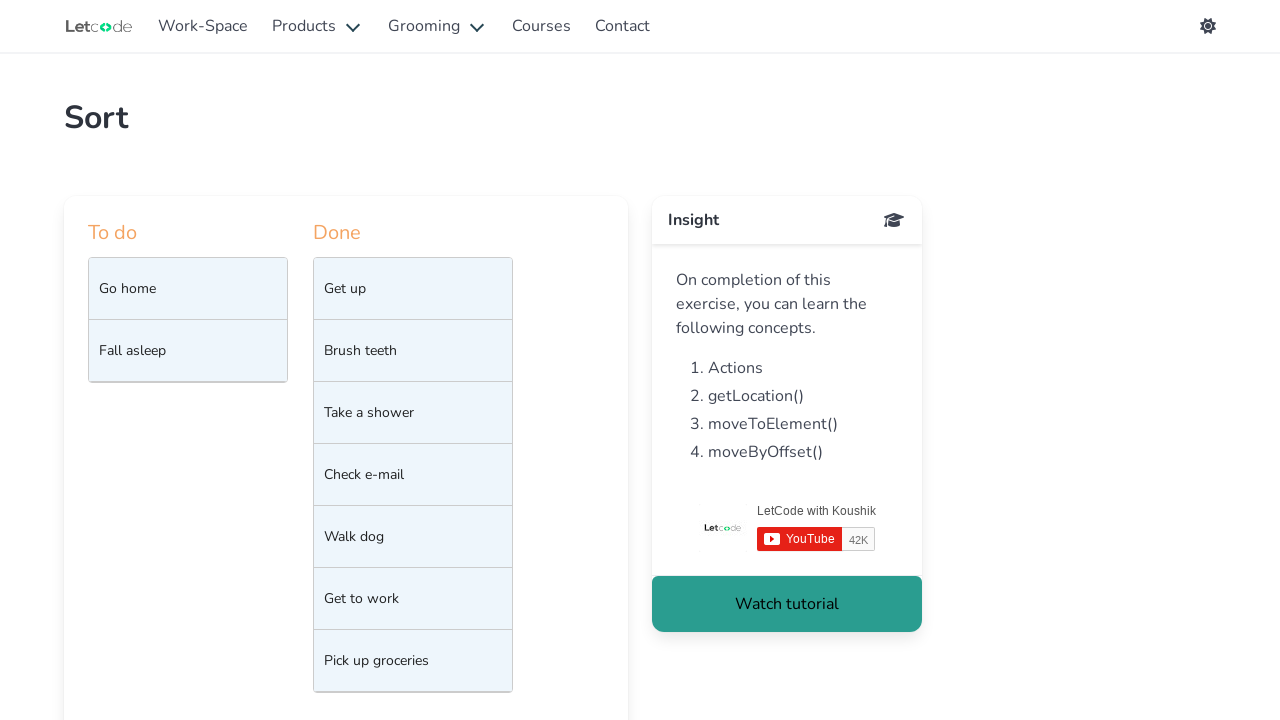

Dragged item 3 to target list position at (413, 692)
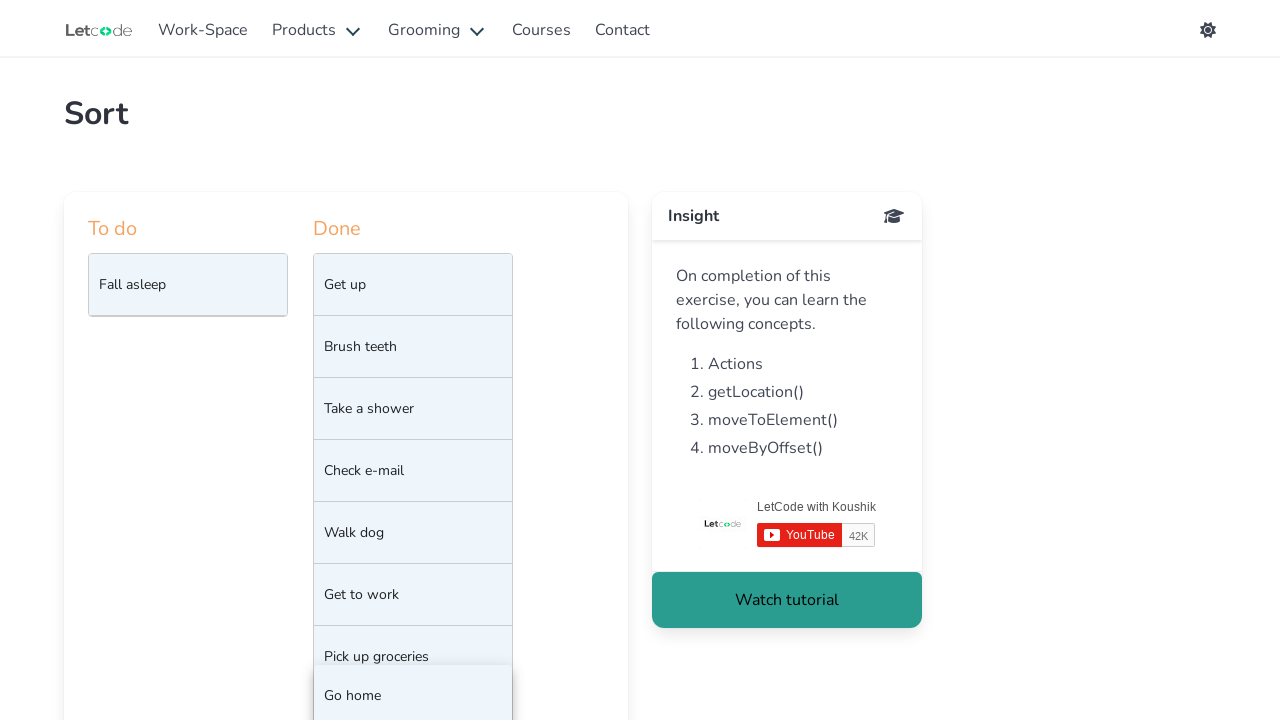

Released mouse button to complete drop of item 3 at (413, 692)
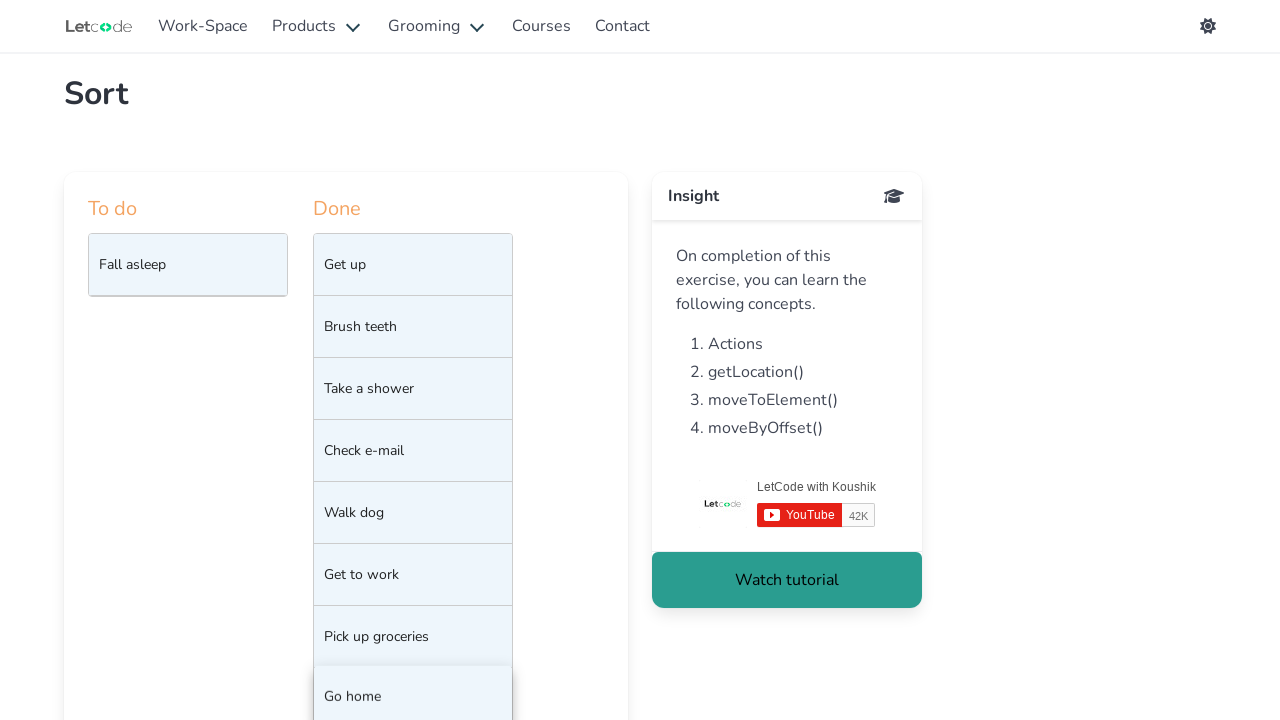

Got bounding box of source item 4
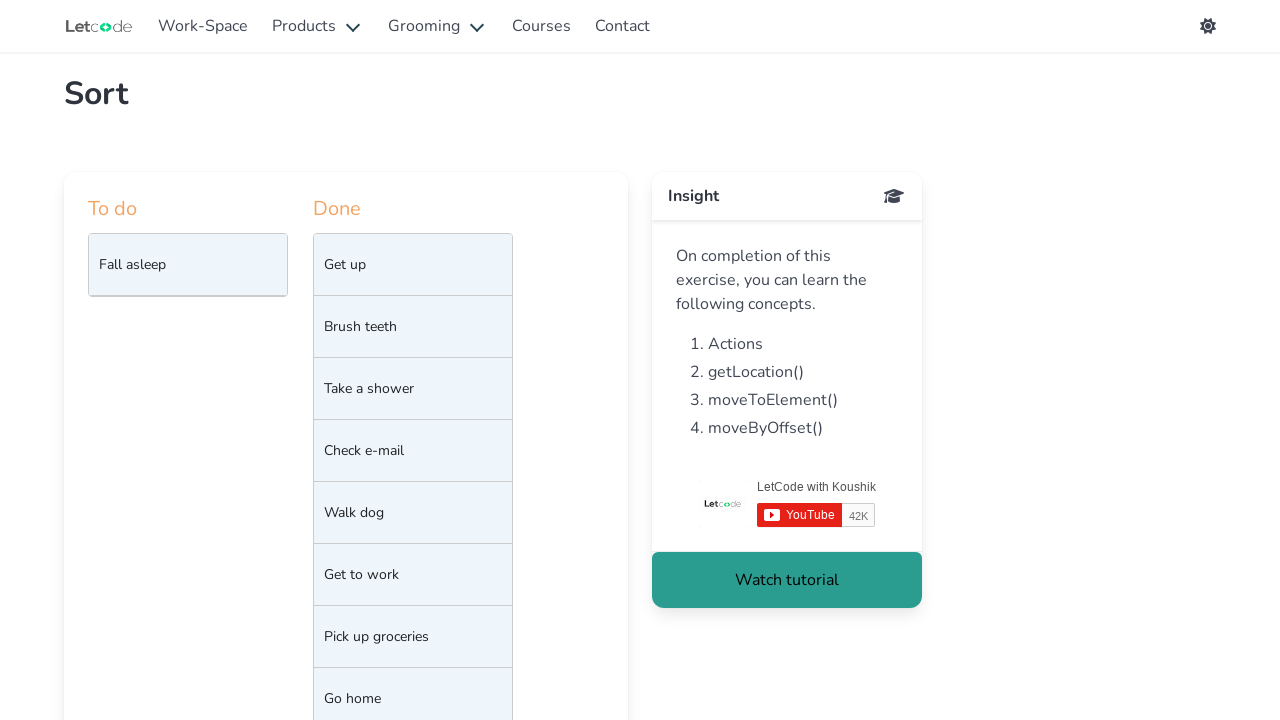

Retrieved count of items in target list
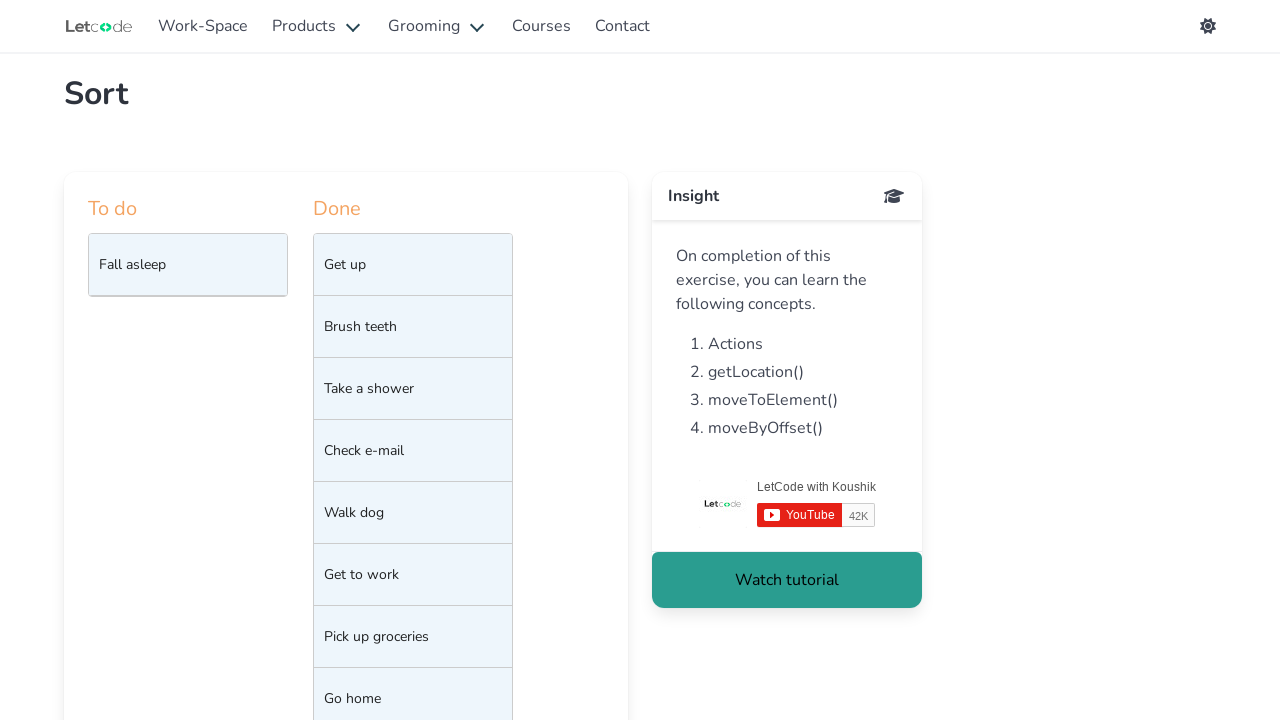

Got bounding box of target position in list
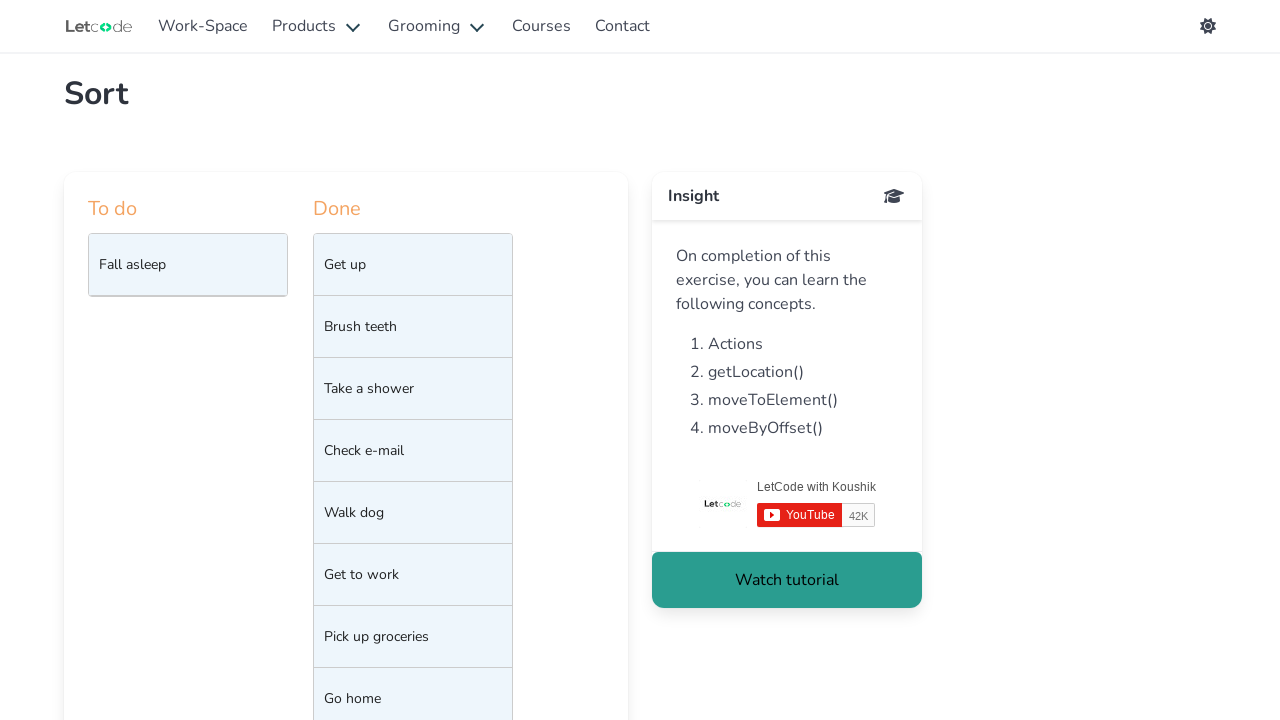

Moved mouse to center of source item 4 at (188, 265)
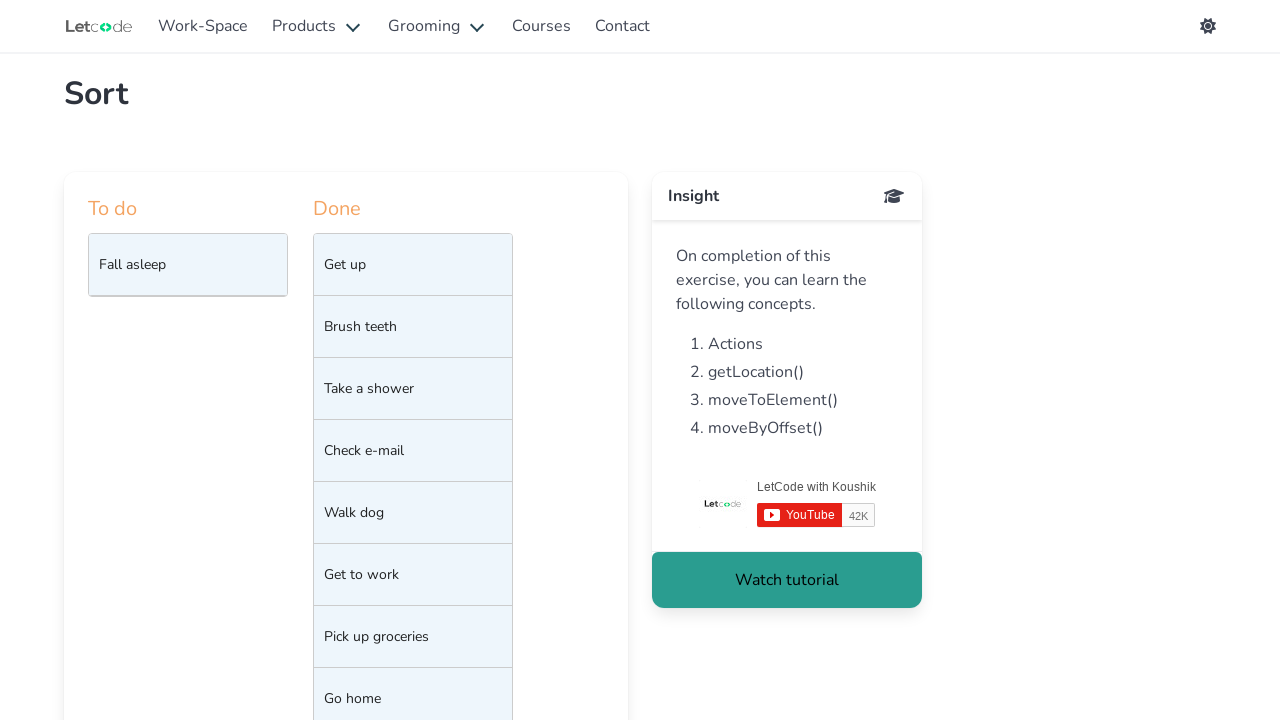

Pressed mouse button down to start drag at (188, 265)
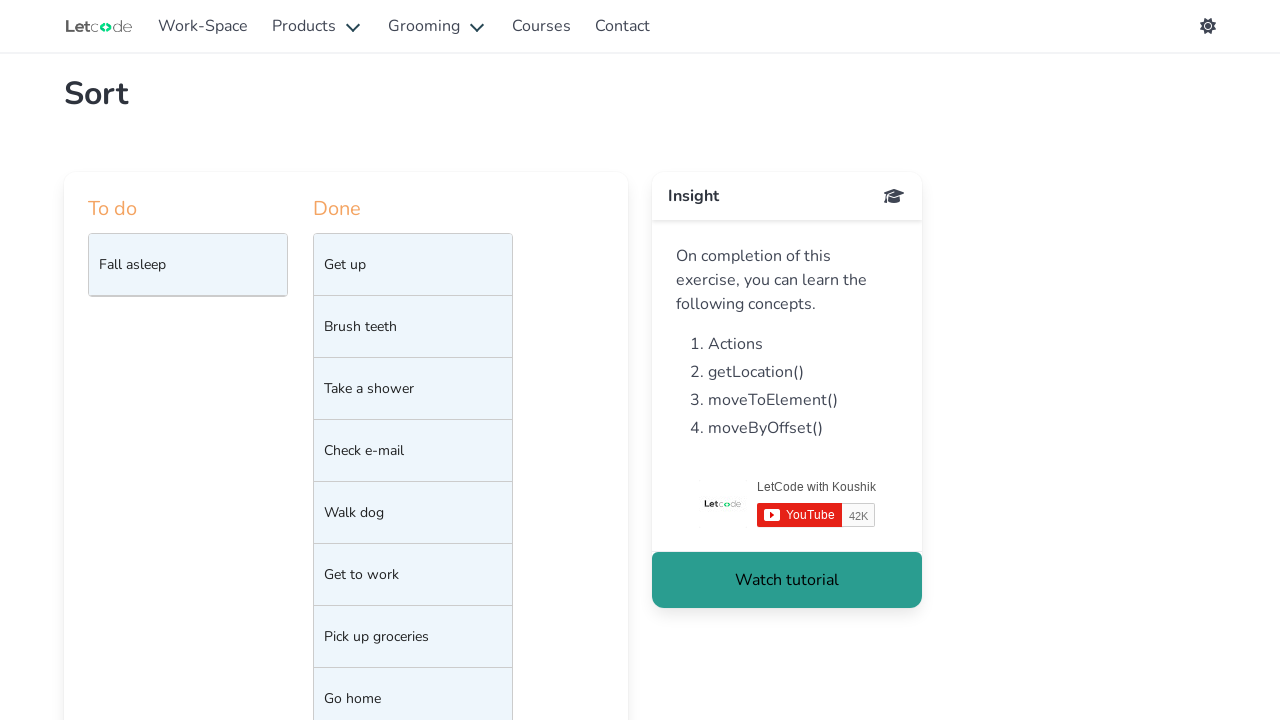

Dragged item 4 to target list position at (413, 730)
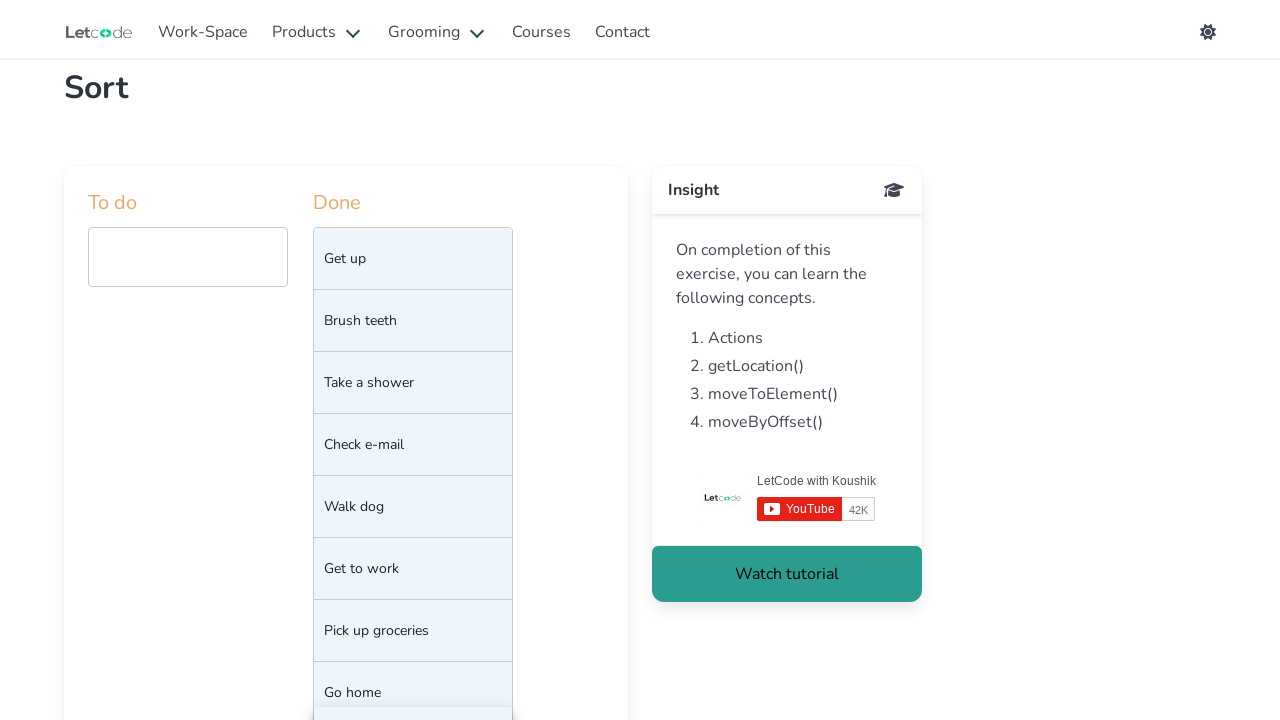

Released mouse button to complete drop of item 4 at (413, 730)
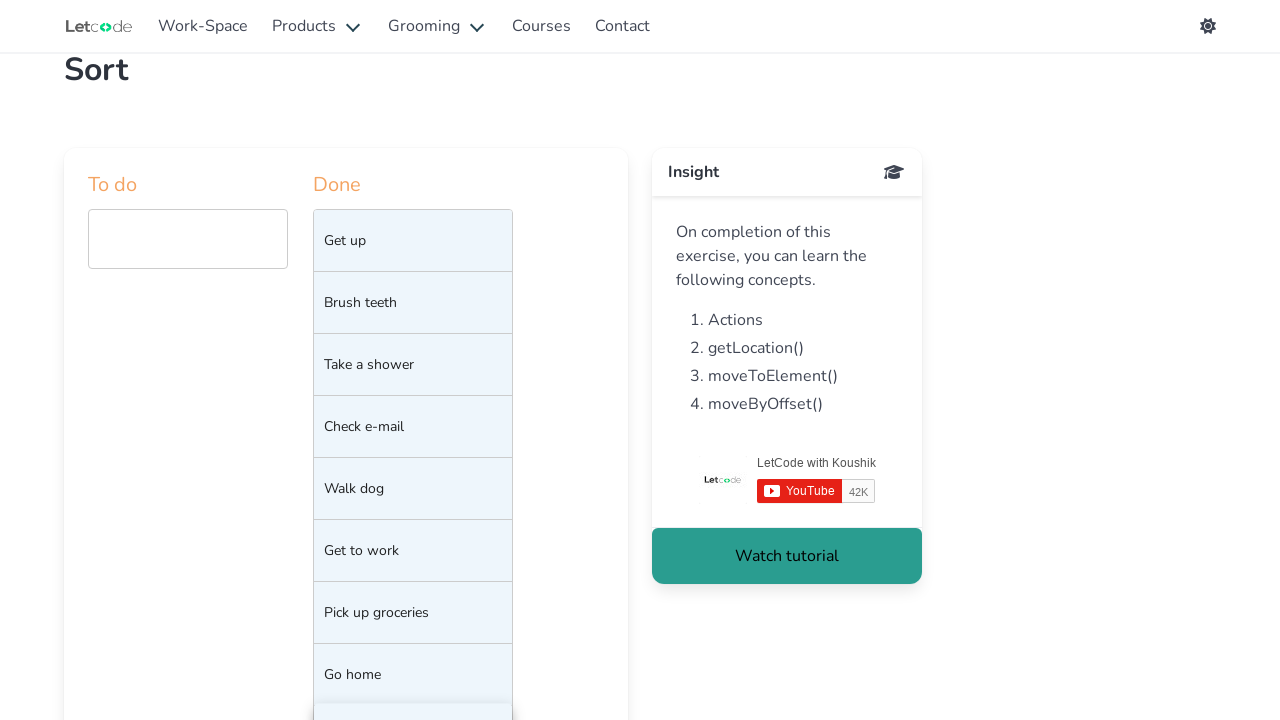

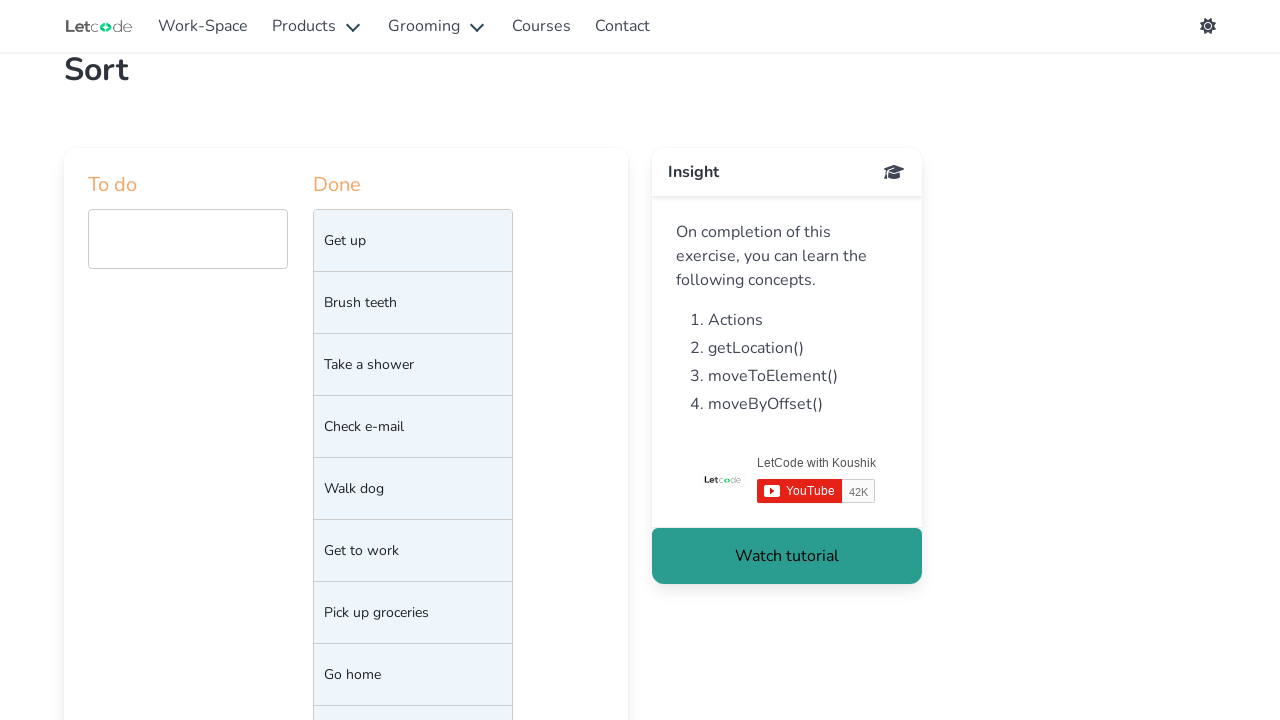